Tests form validation with invalid input - empty first name and age under 18, expecting validation errors

Starting URL: https://testpages.herokuapp.com/styled/validation/input-validation.html

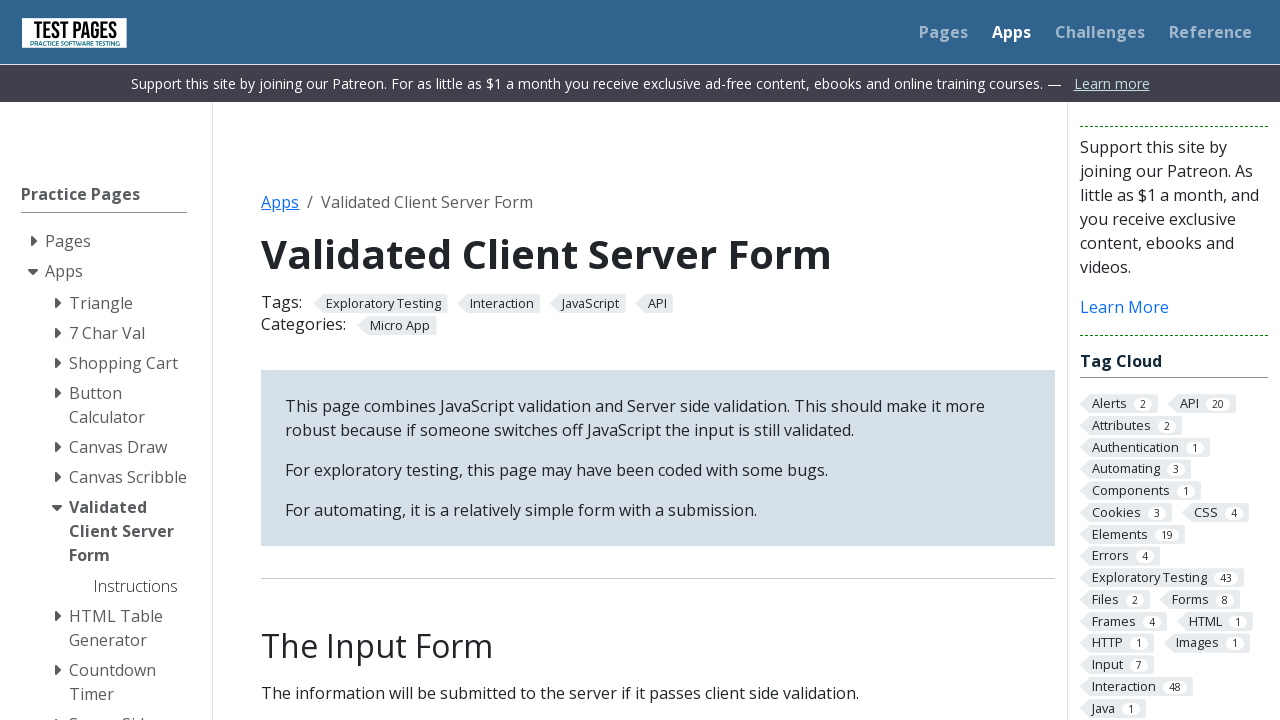

Left first name field empty on #firstname
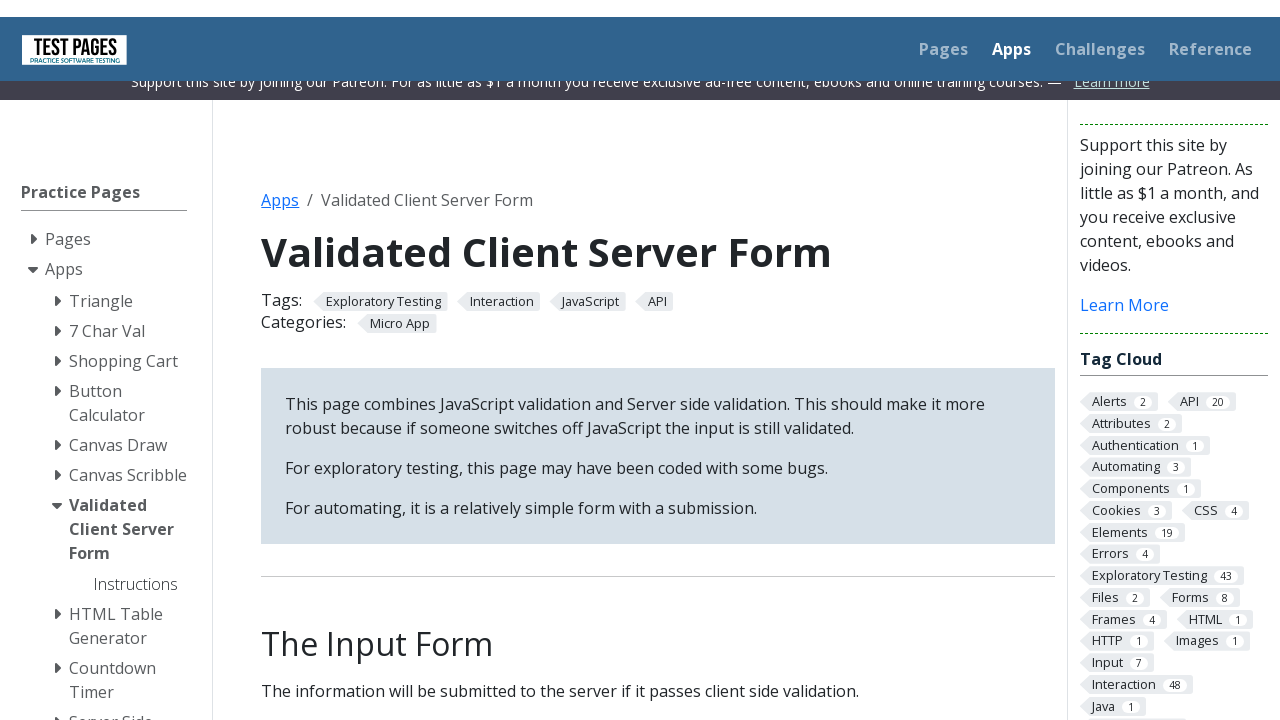

Filled surname field with 'Rodrigues Alves' on #surname
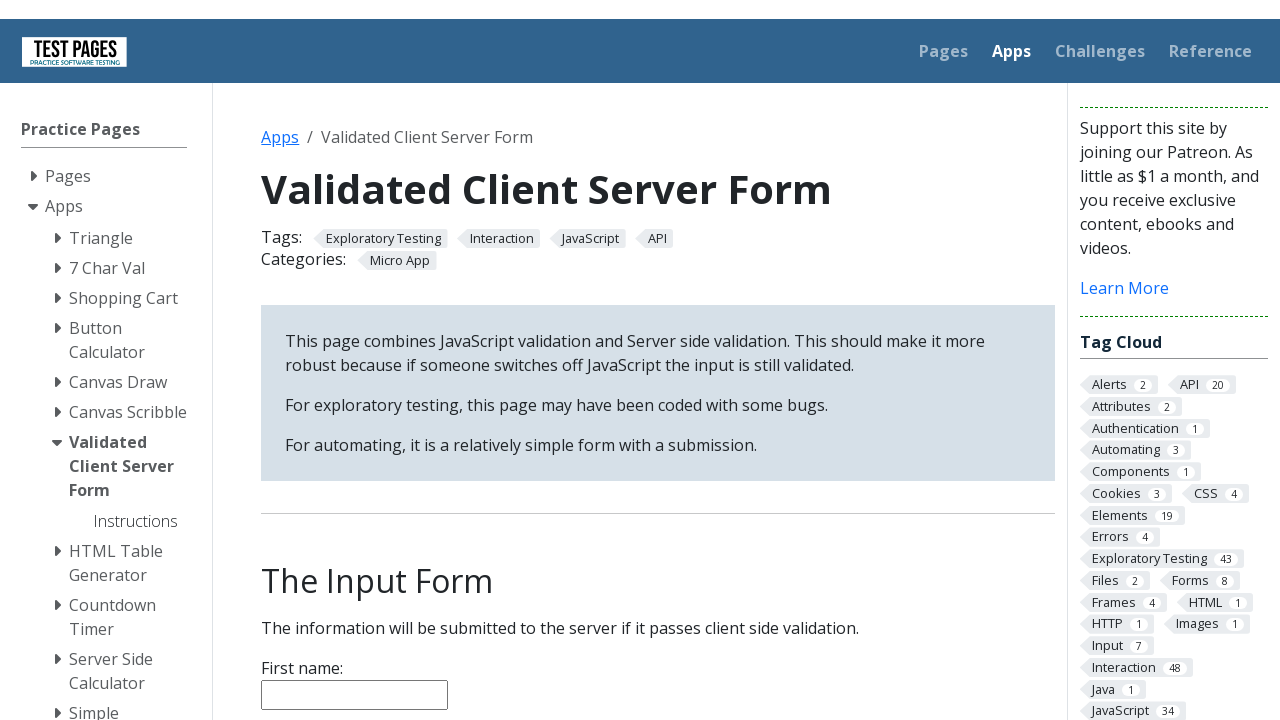

Filled age field with '16' (under 18) on #age
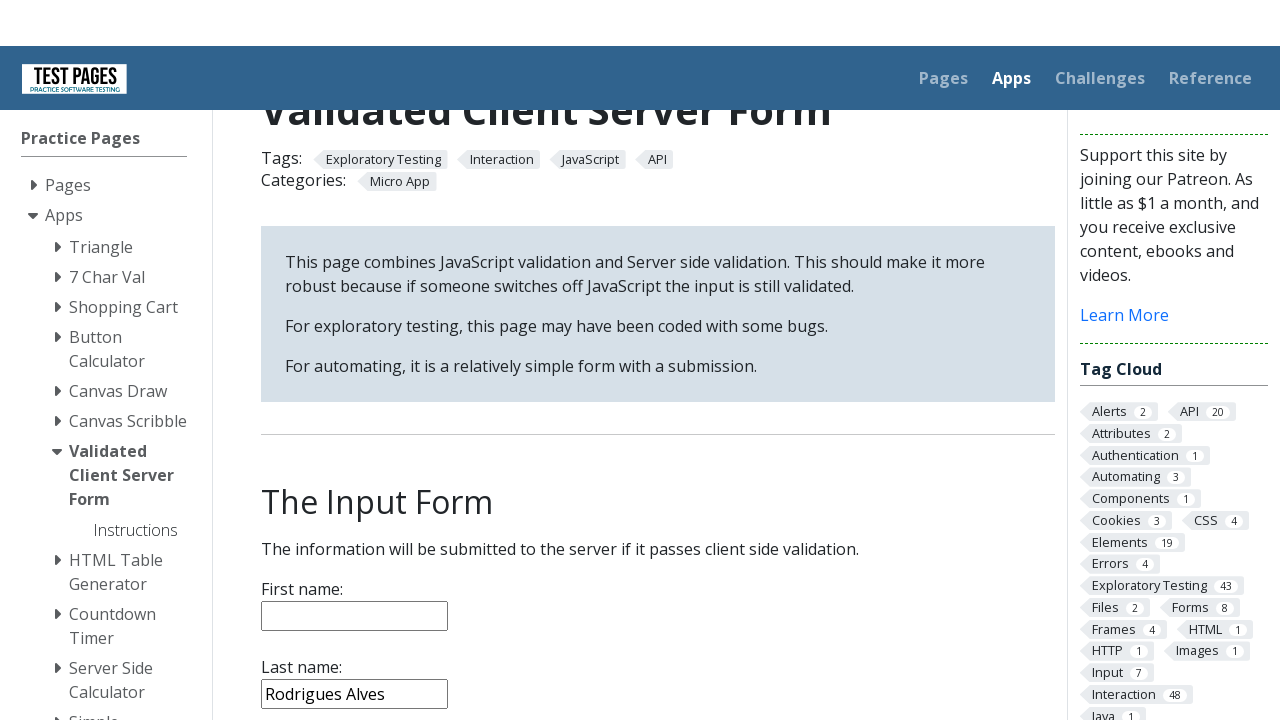

Selected 'Brazil' from country dropdown on #country
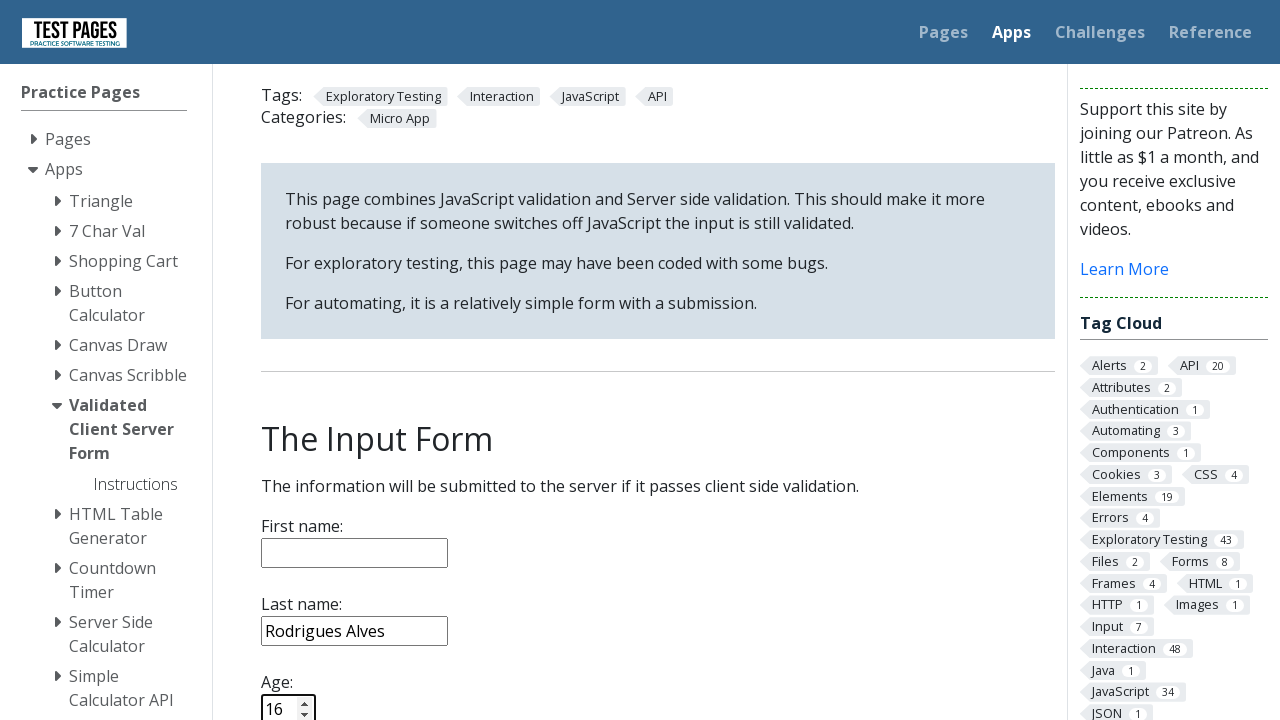

Filled notes field with 'Teste automatizado' on #notes
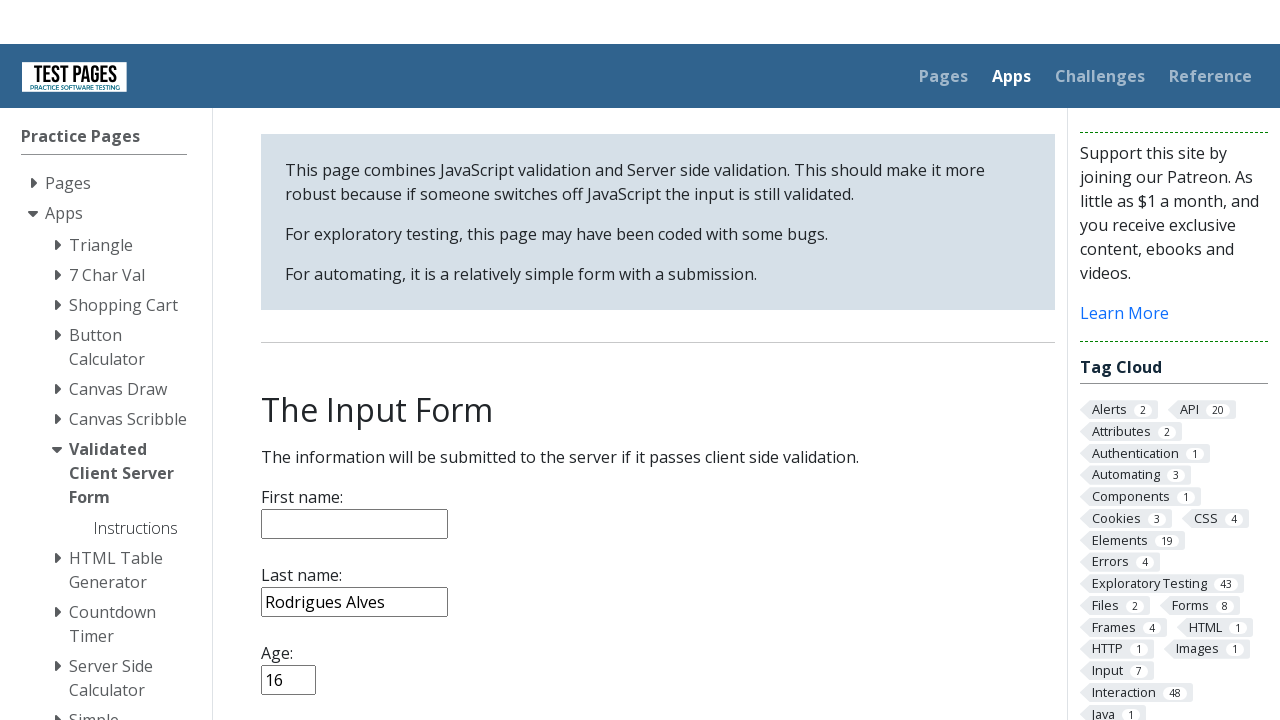

Clicked submit button to submit form with invalid data at (296, 368) on input[type='submit']
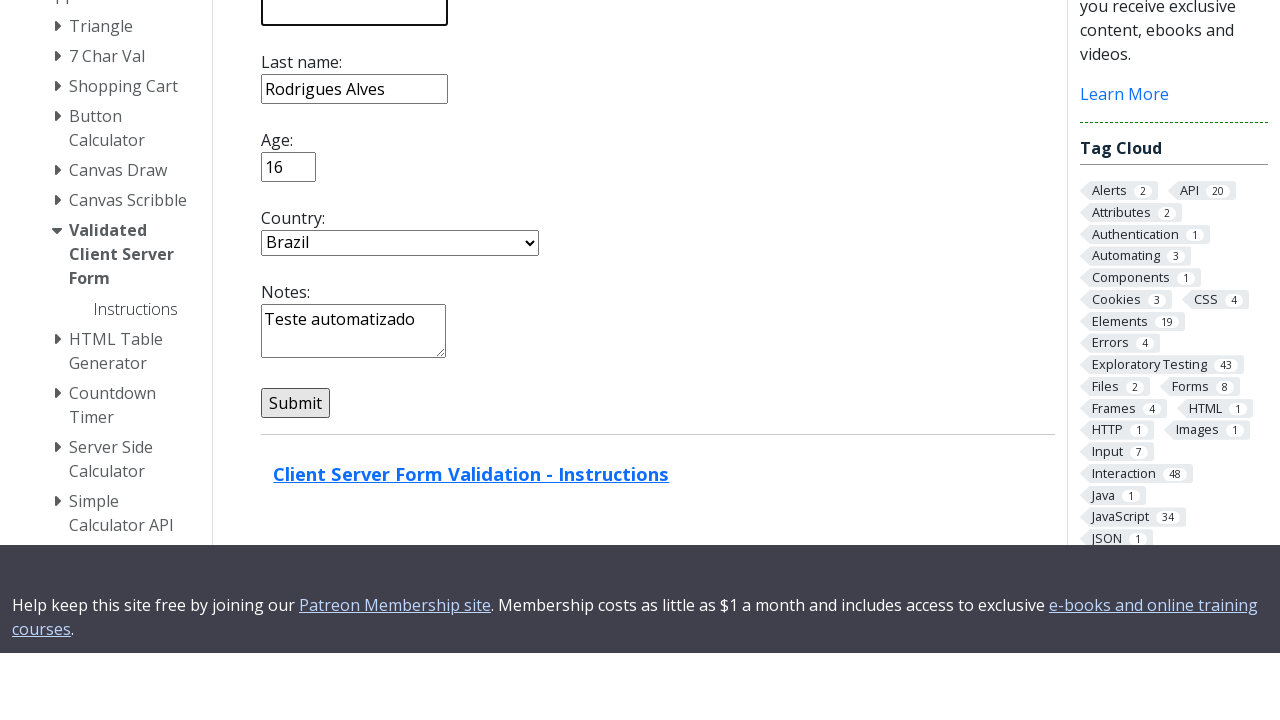

Waited for page to load and validation errors to display
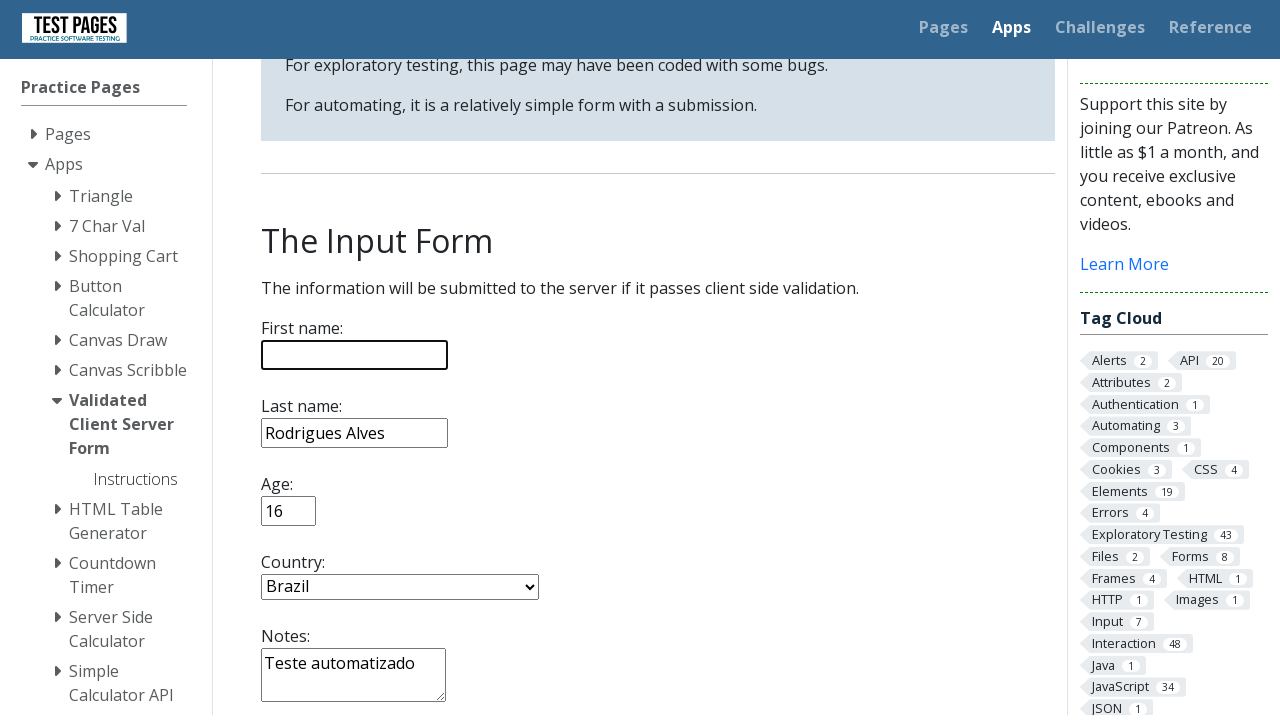

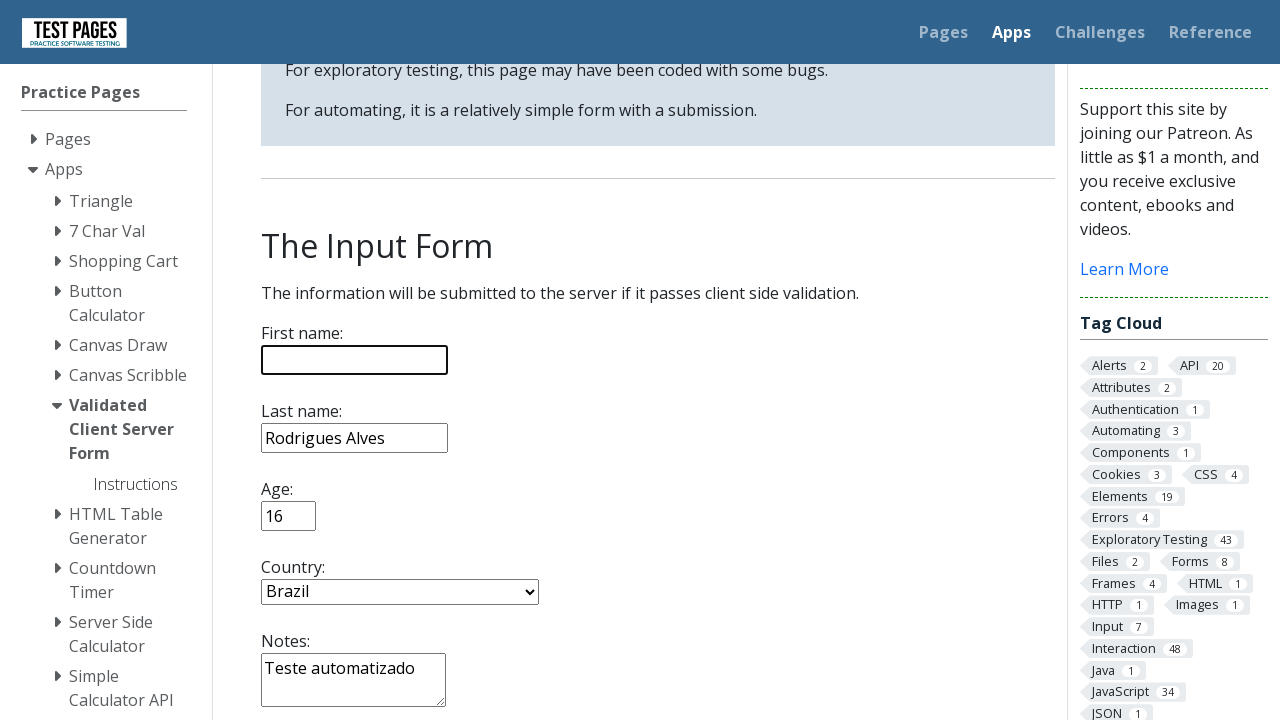